Tests login form validation by entering only username and verifying that password field shows a "Required" error message when submitting without password

Starting URL: https://opensource-demo.orangehrmlive.com/web/index.php/dashboard/index

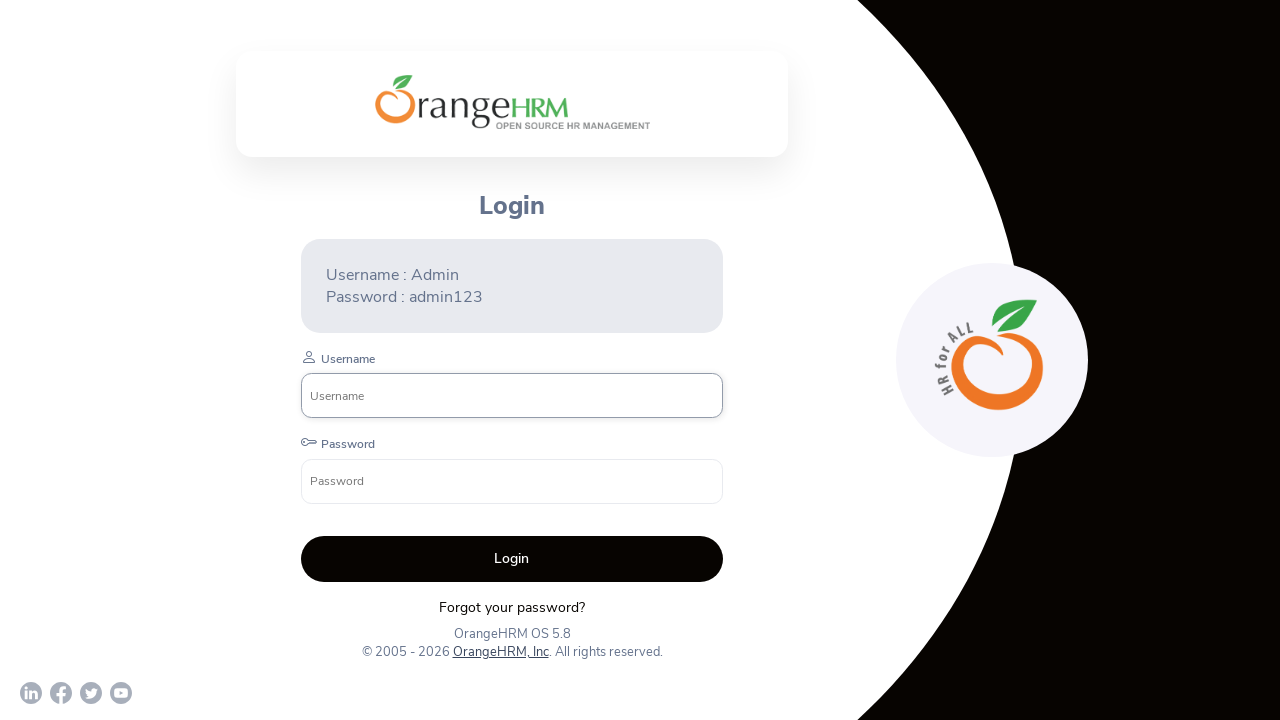

Filled username field with 'Admin' on input[name='username']
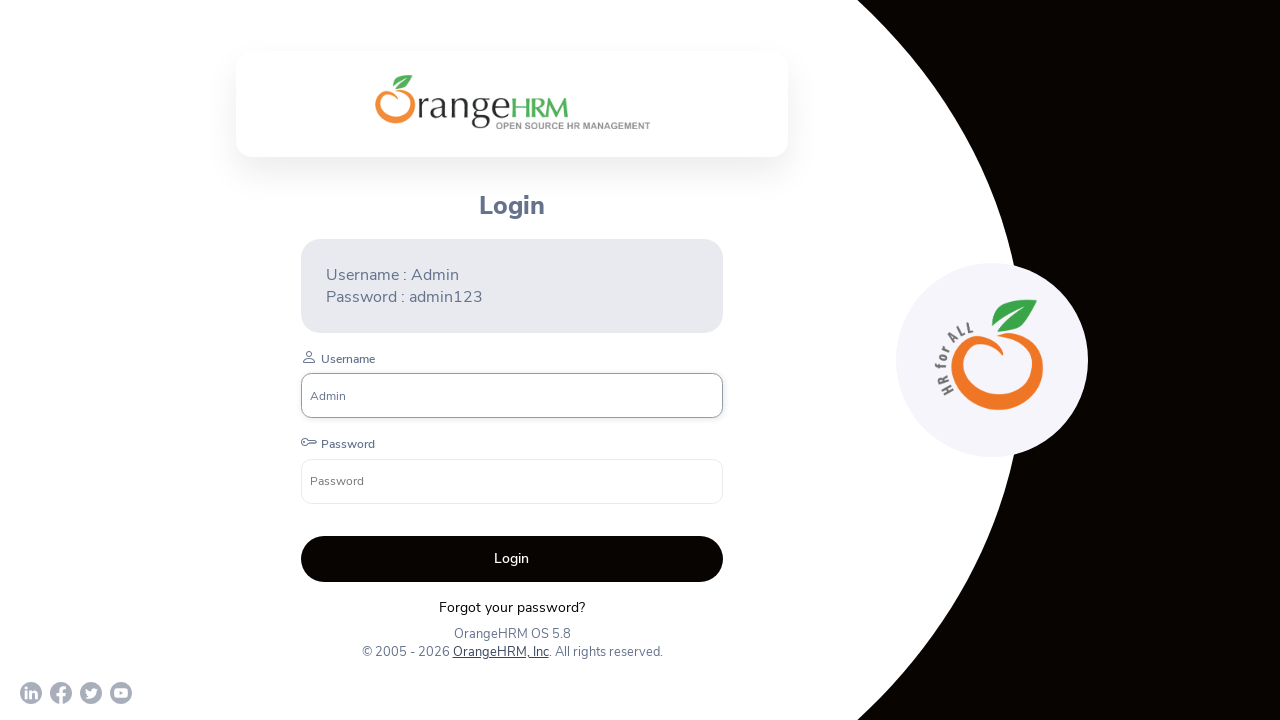

Clicked login button without entering password at (512, 559) on button[type='submit']
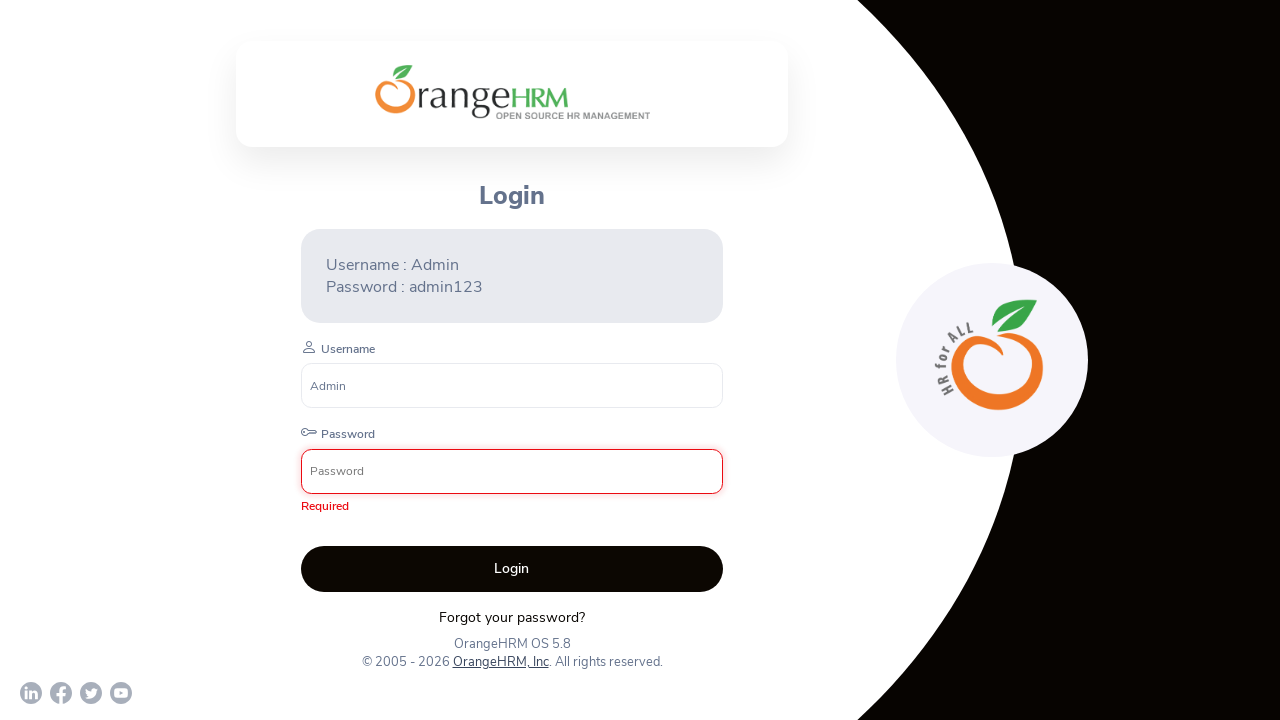

Required error message appeared
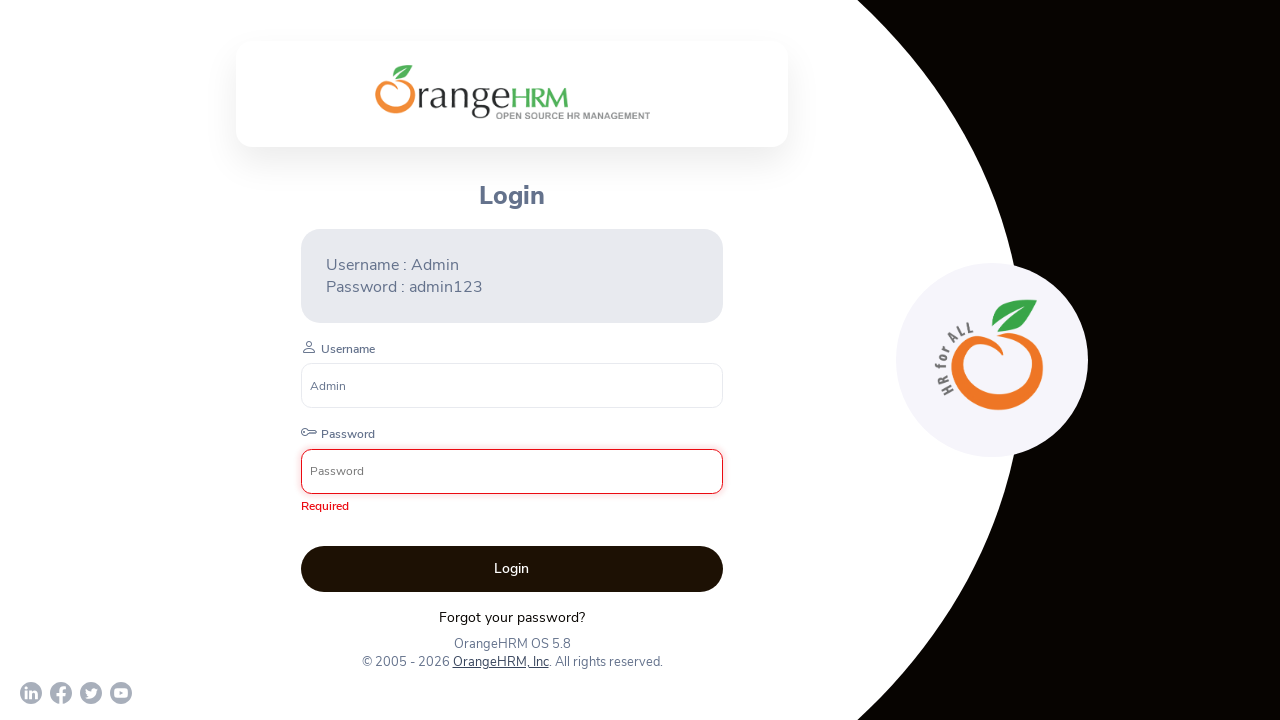

Located password field element
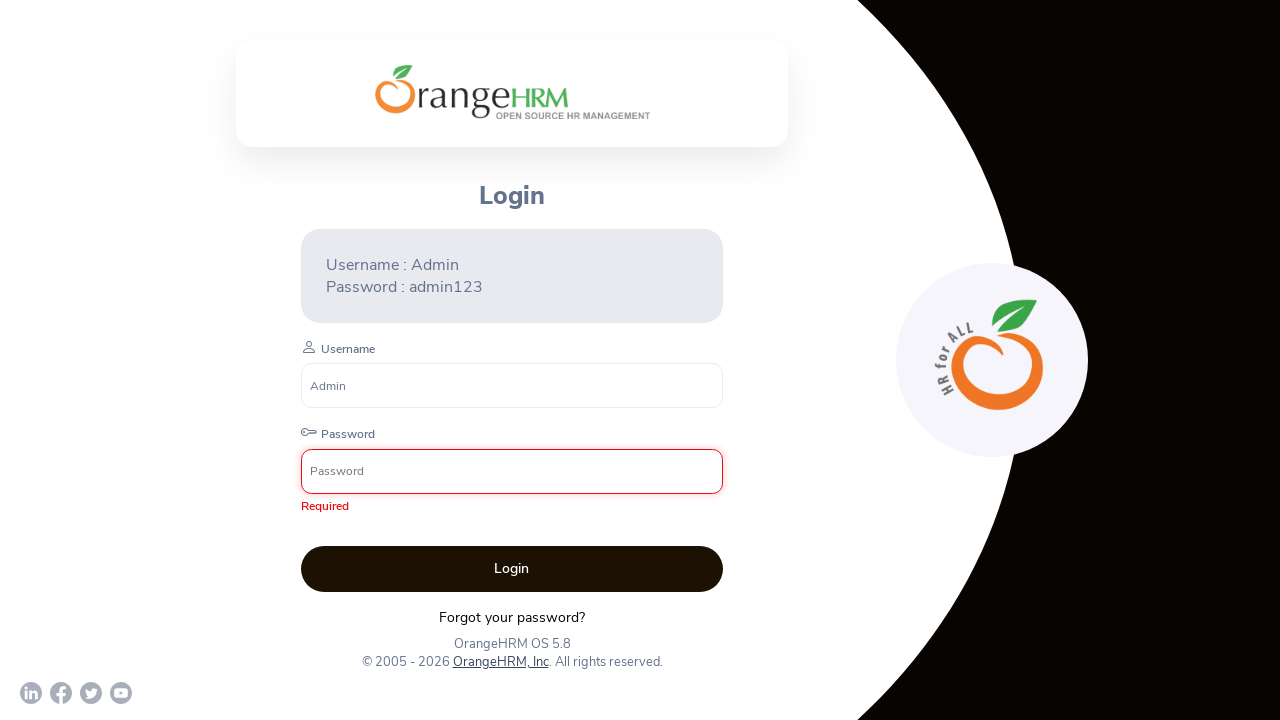

Located error message element
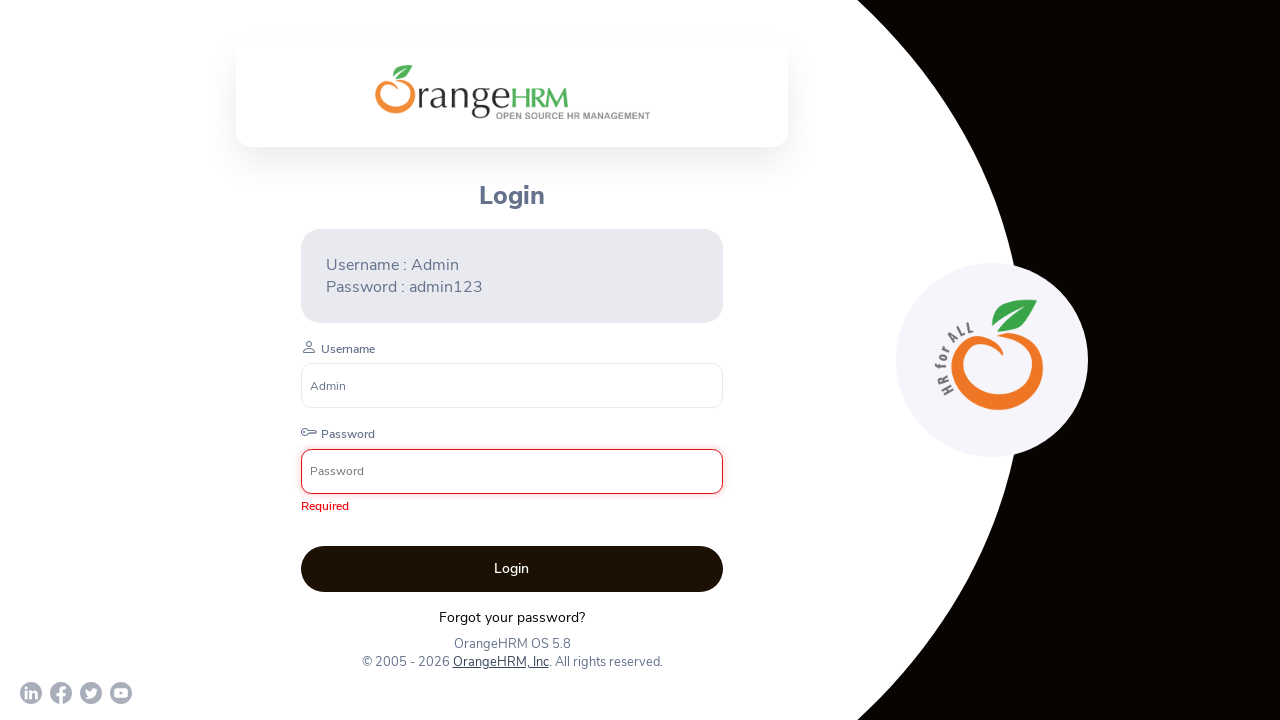

Verified password field is visible
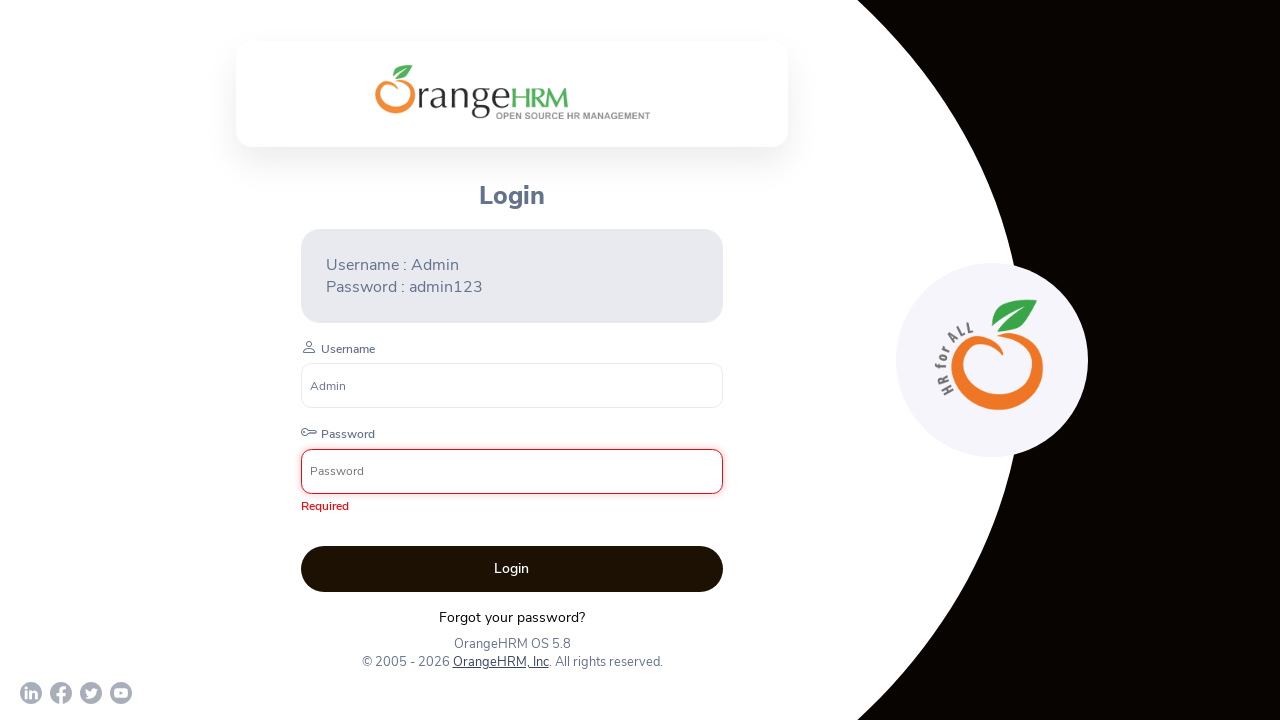

Verified Required error message is visible
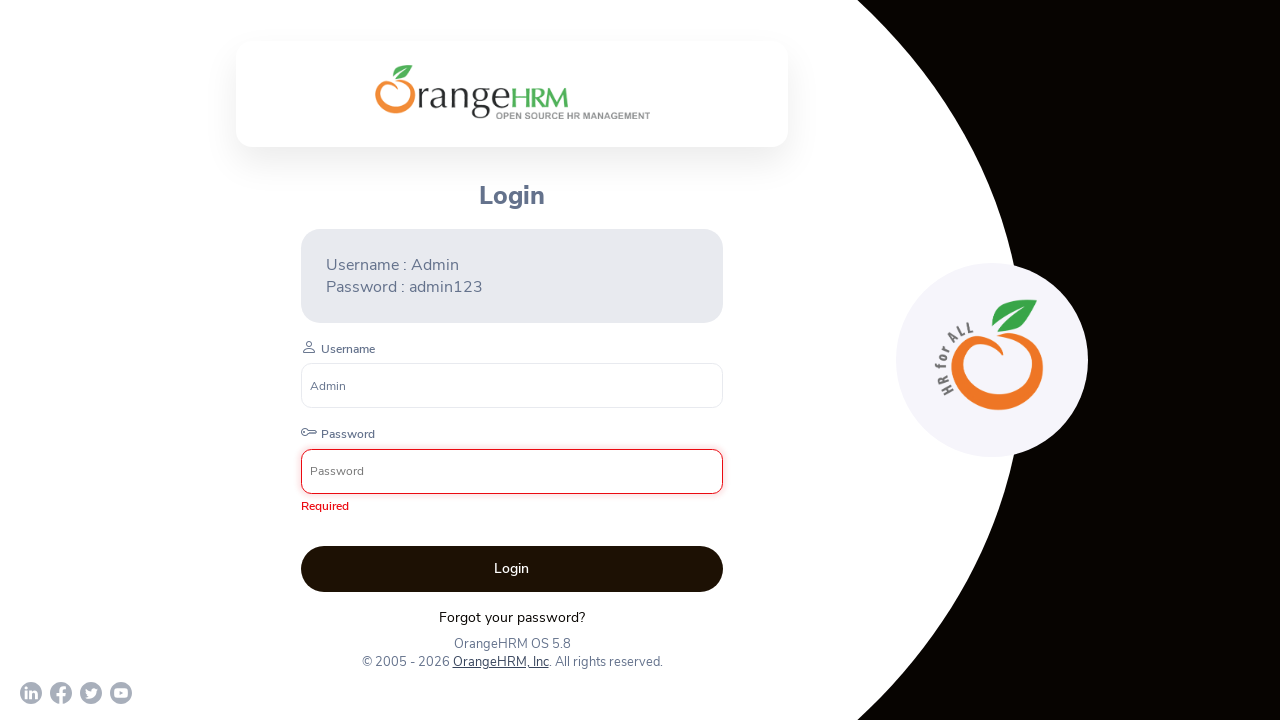

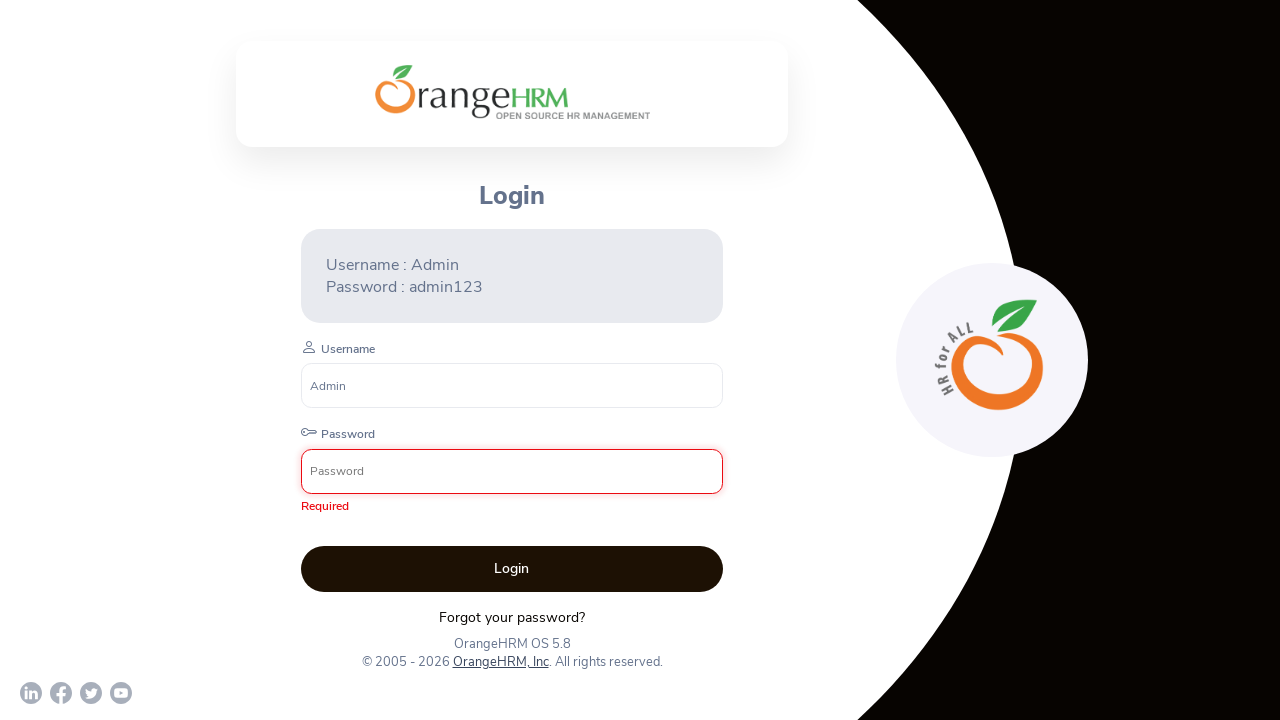